Tests dynamic controls by clicking the Remove button and waiting for the confirmation message to appear.

Starting URL: http://the-internet.herokuapp.com/dynamic_controls

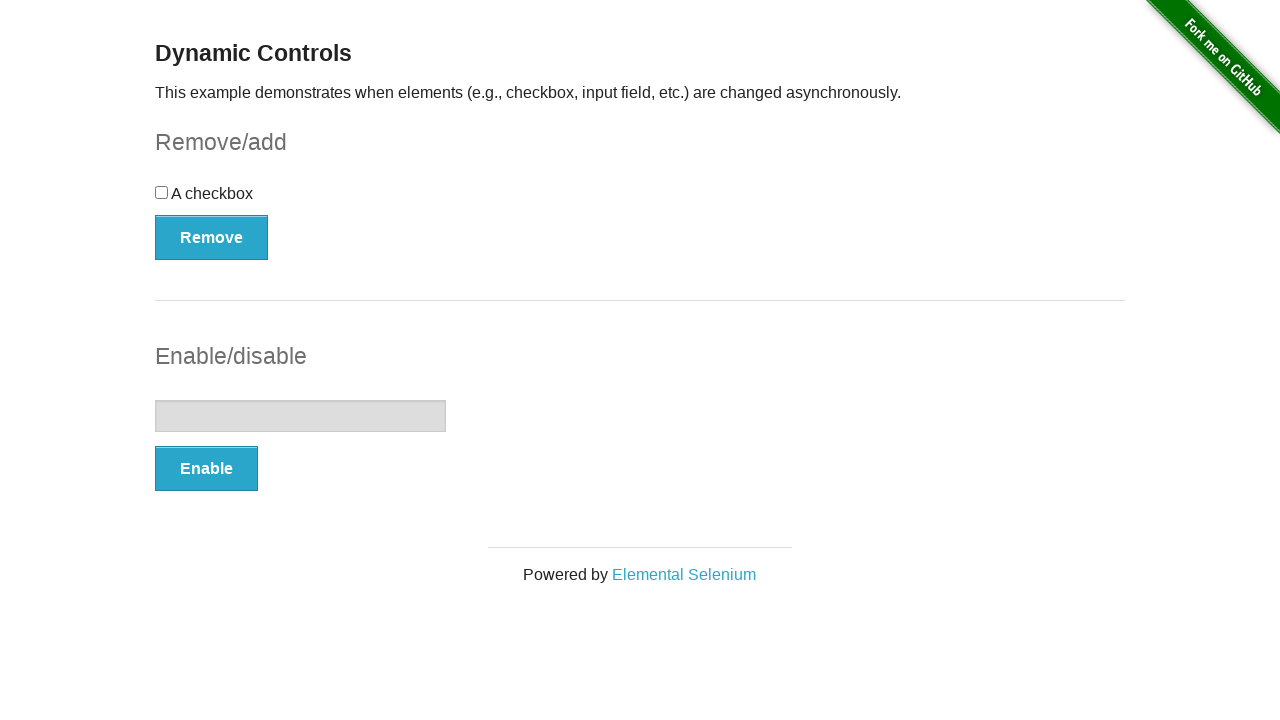

Clicked the Remove button at (212, 237) on xpath=//*[.='Remove']
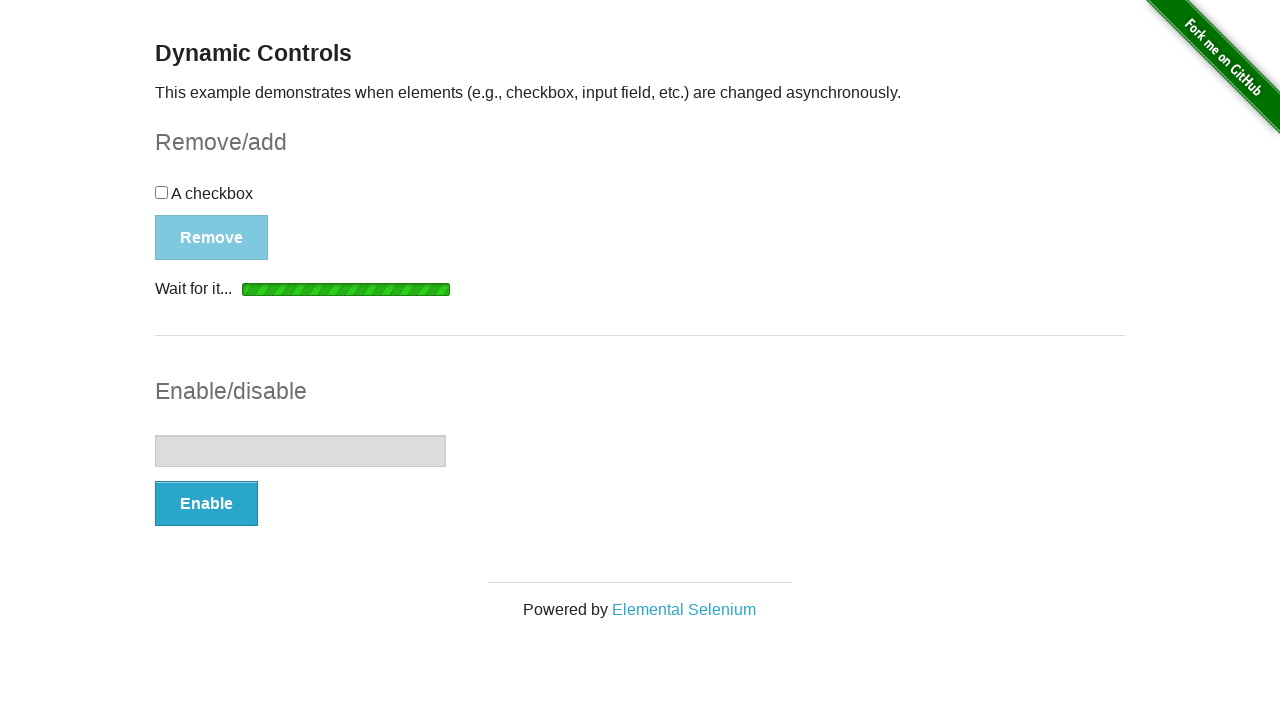

Waited for confirmation message to appear
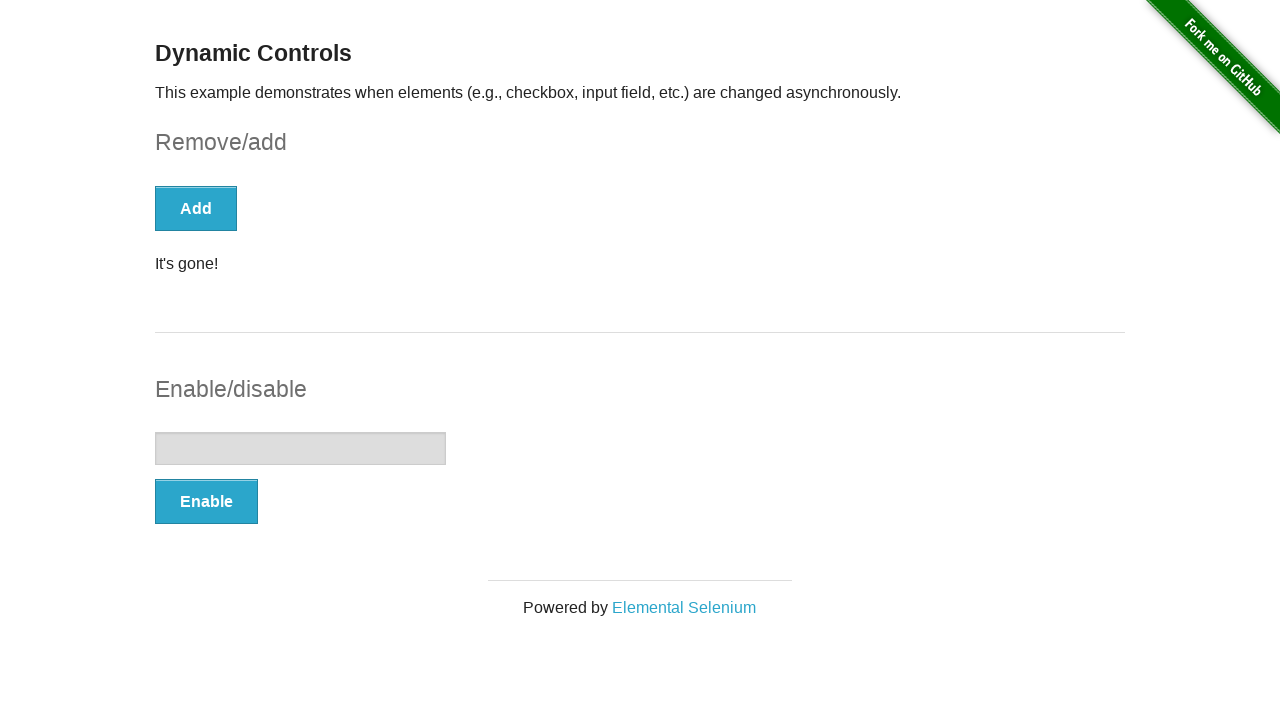

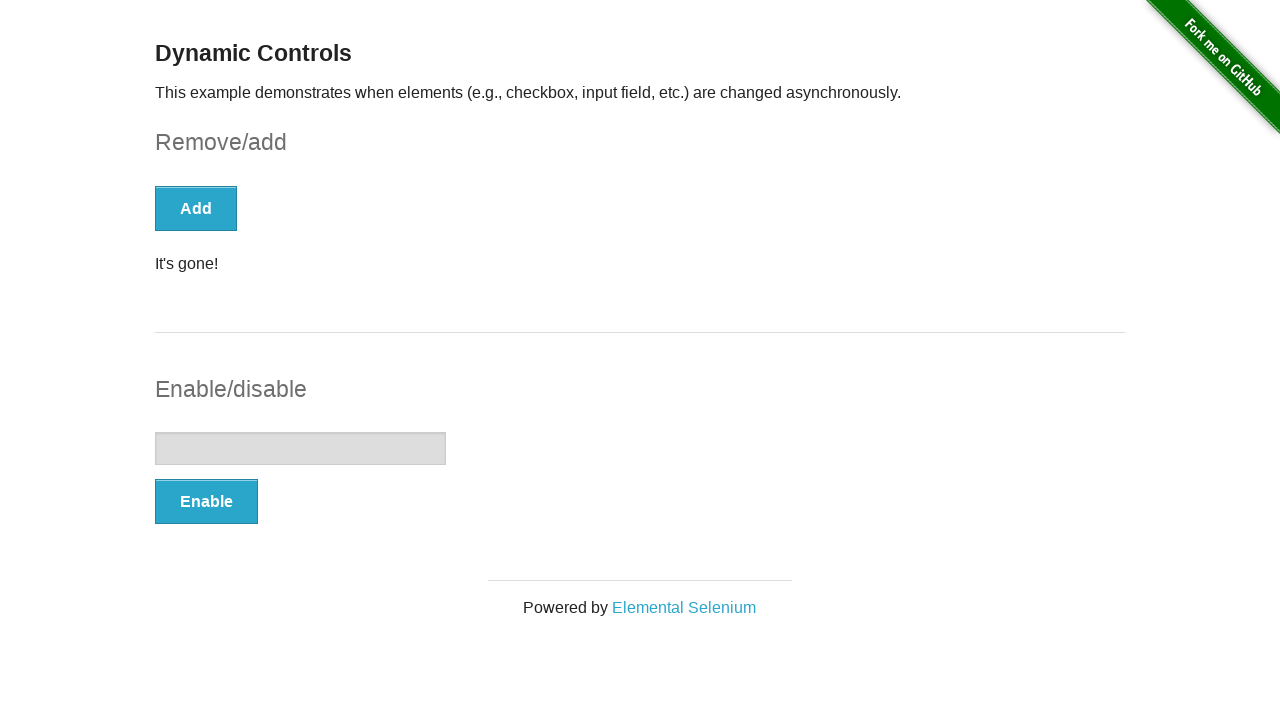